Simple smoke test that navigates to GitHub's homepage and verifies the page loads by checking the page title

Starting URL: https://github.com

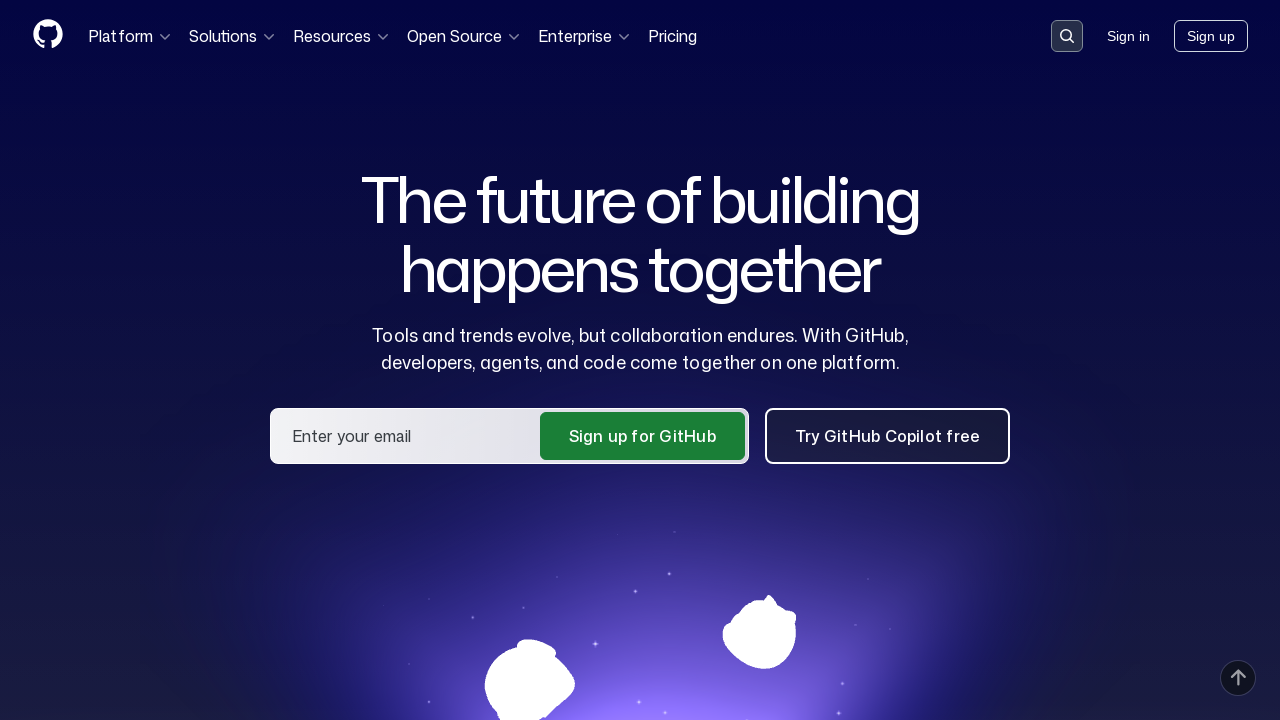

Navigated to GitHub homepage
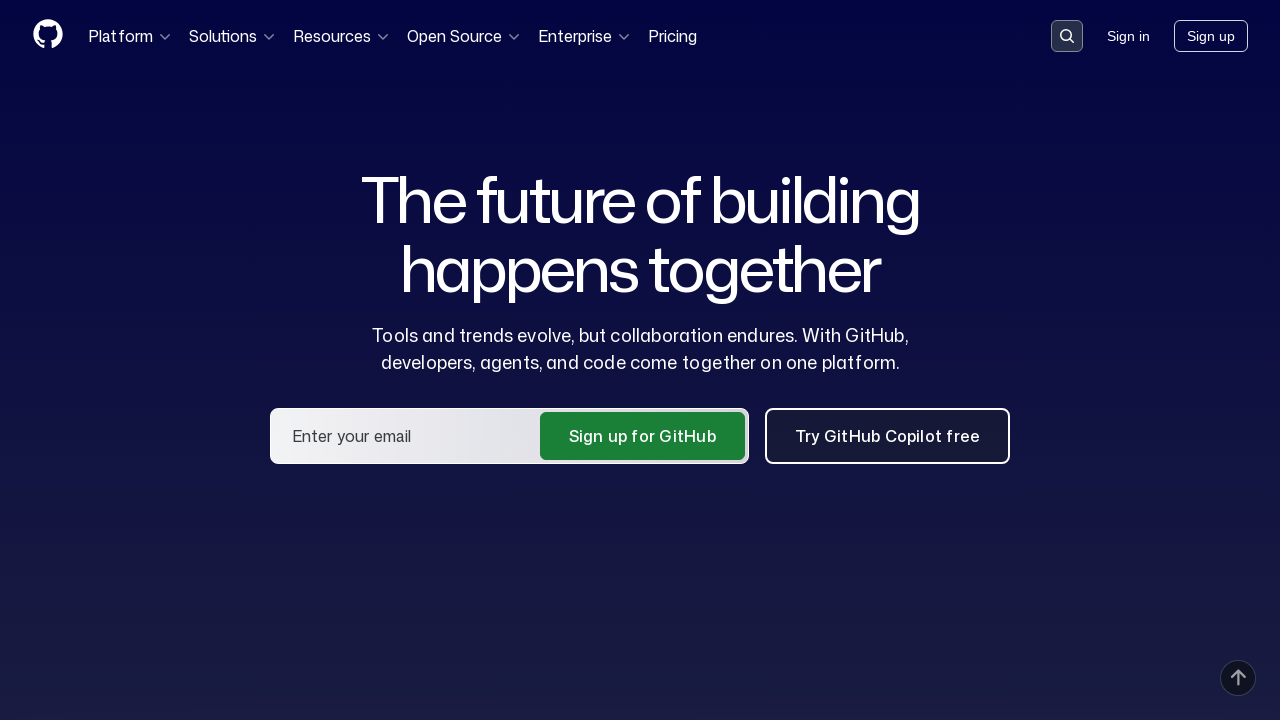

Waited for page to reach domcontentloaded state
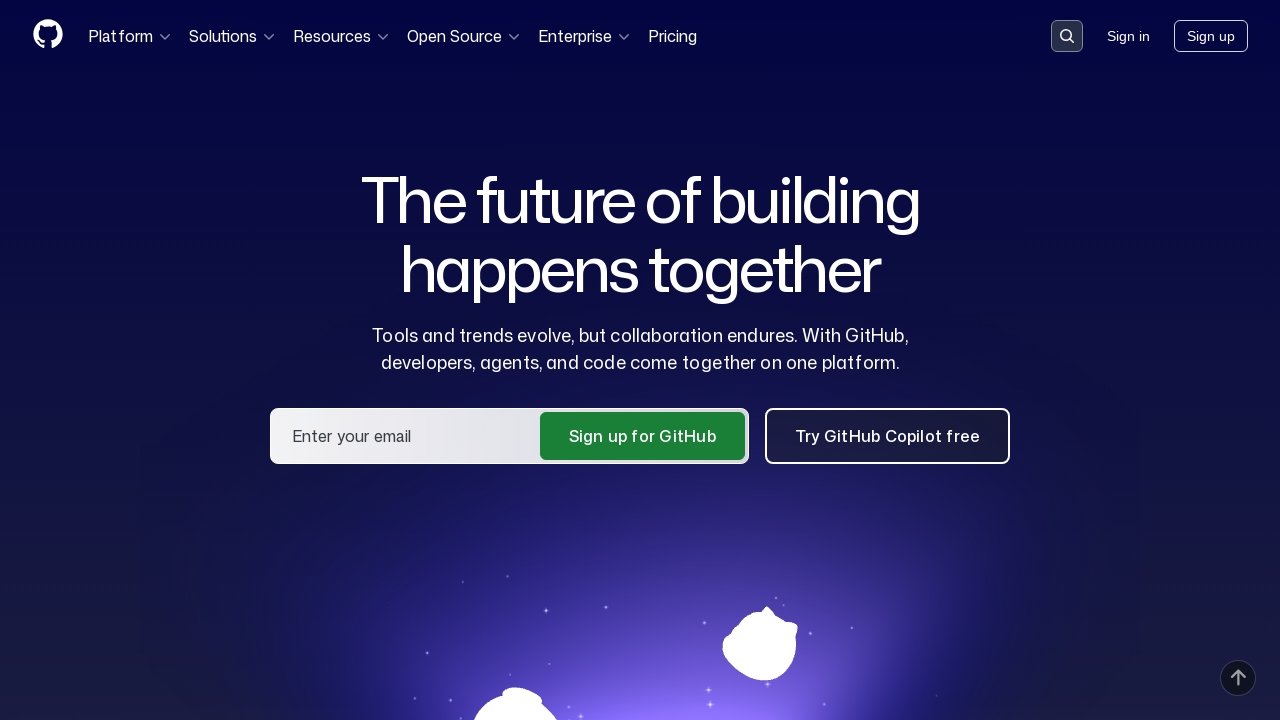

Retrieved page title: GitHub · Change is constant. GitHub keeps you ahead. · GitHub
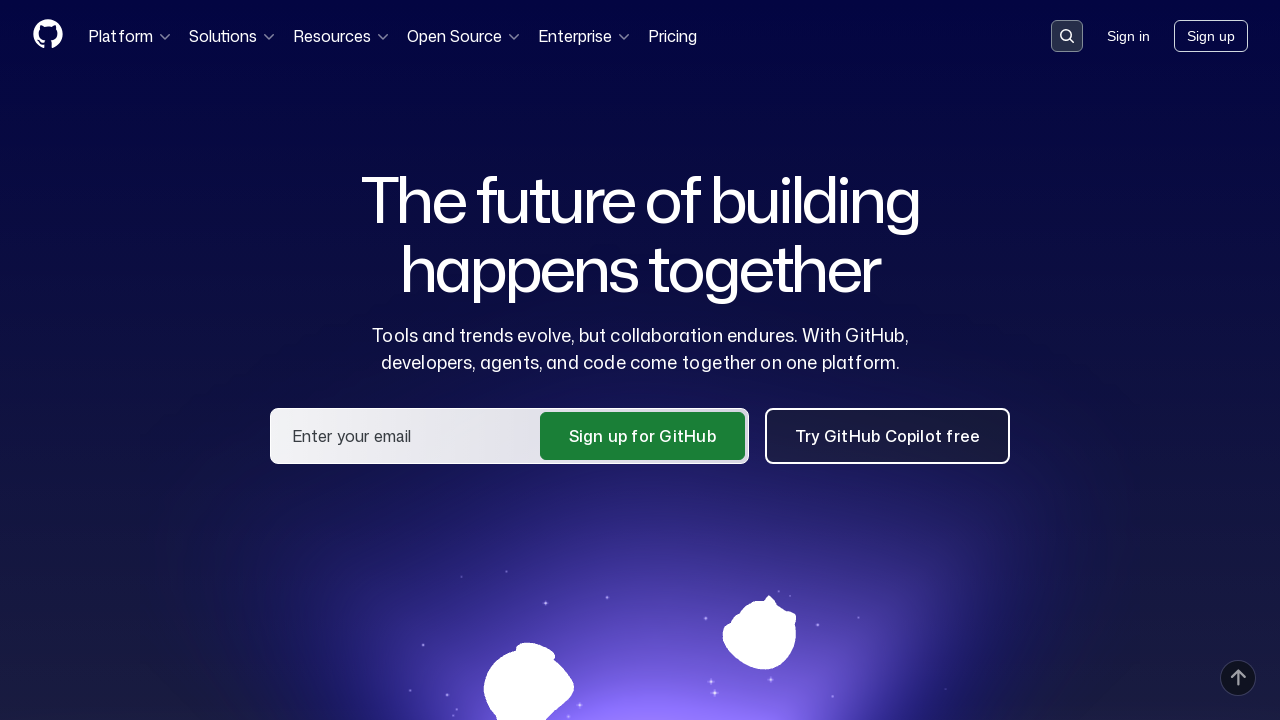

Verified page title contains 'GitHub' - smoke test passed
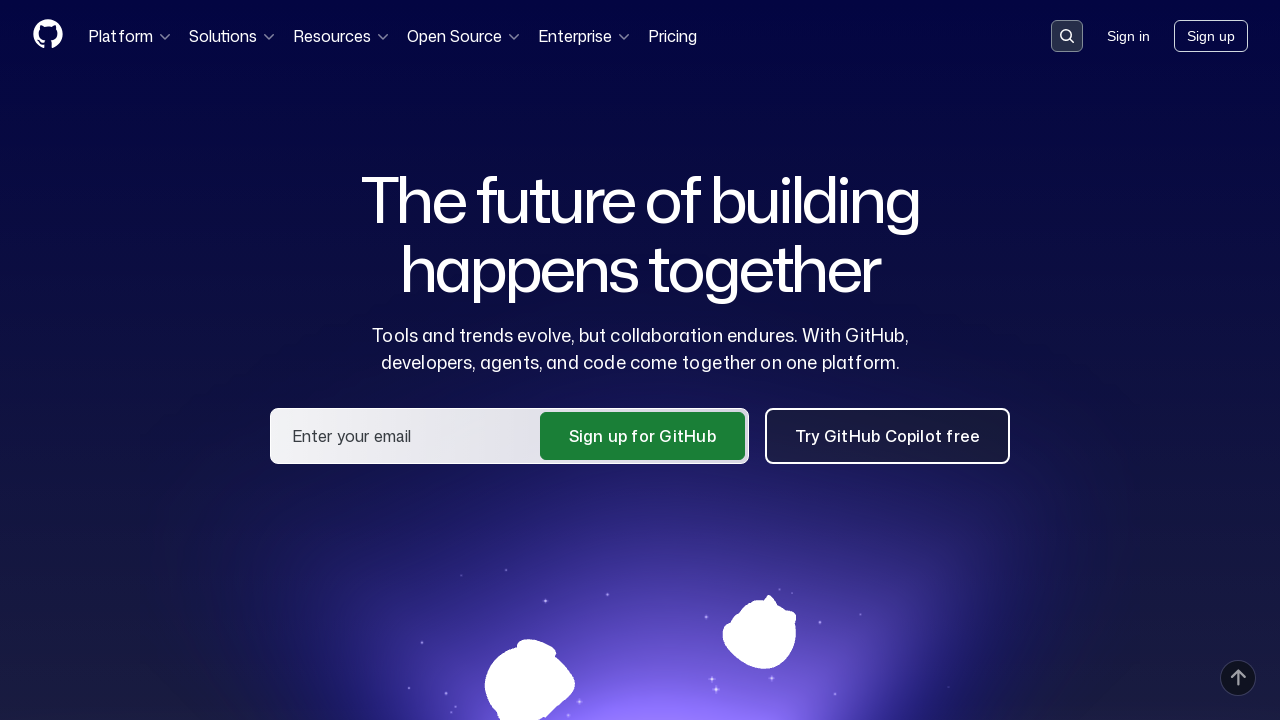

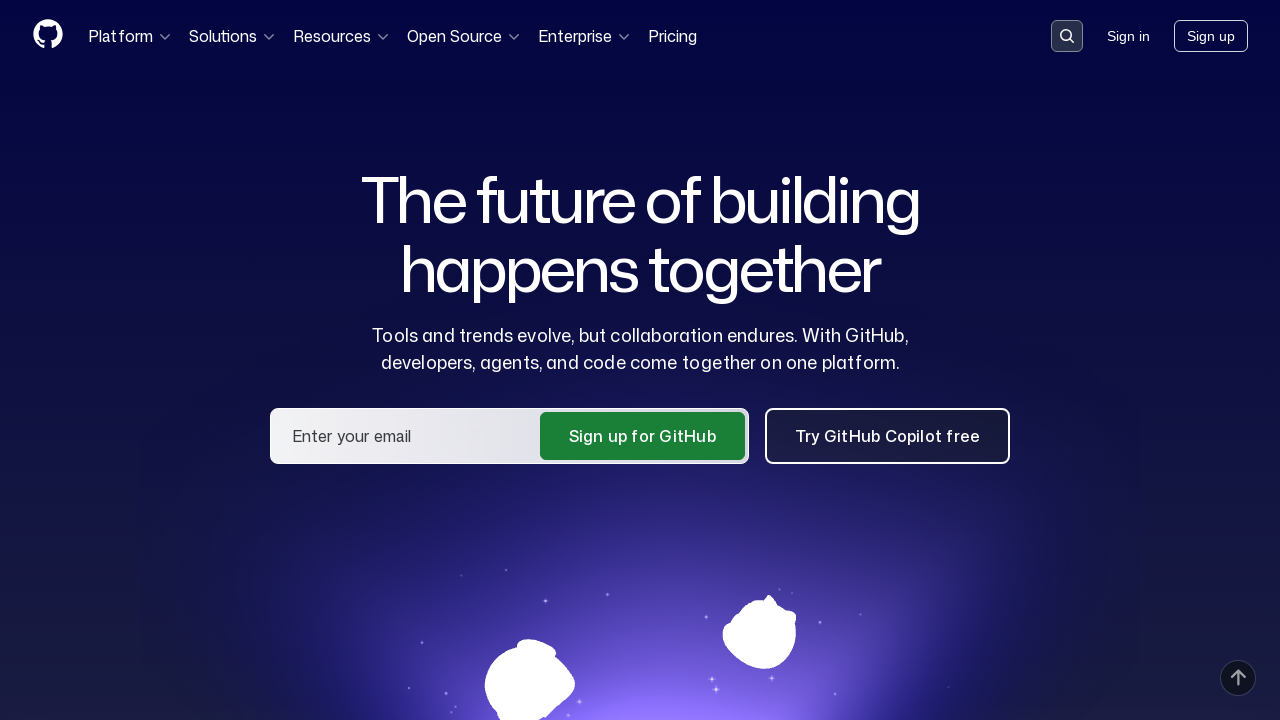